Demonstrates browser window manipulation by maximizing and then fullscreening the browser window after navigating to the Sauce Demo website.

Starting URL: https://www.saucedemo.com/

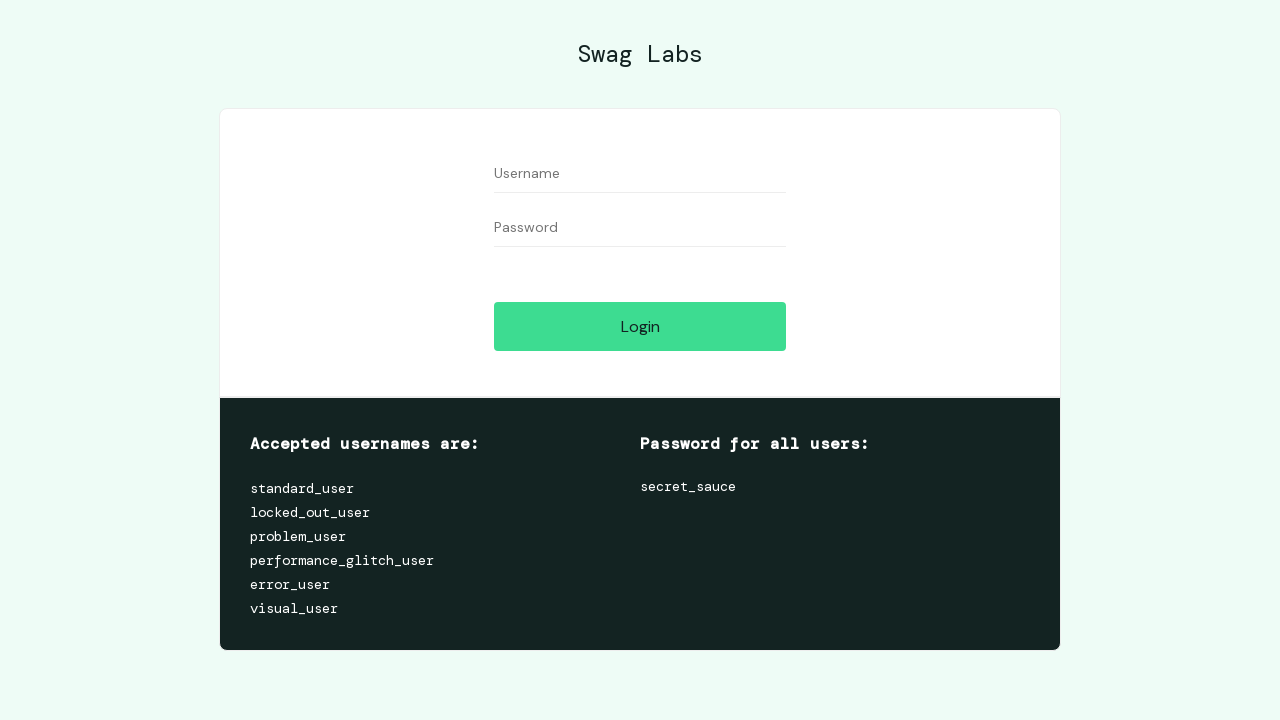

Navigated to Sauce Demo website
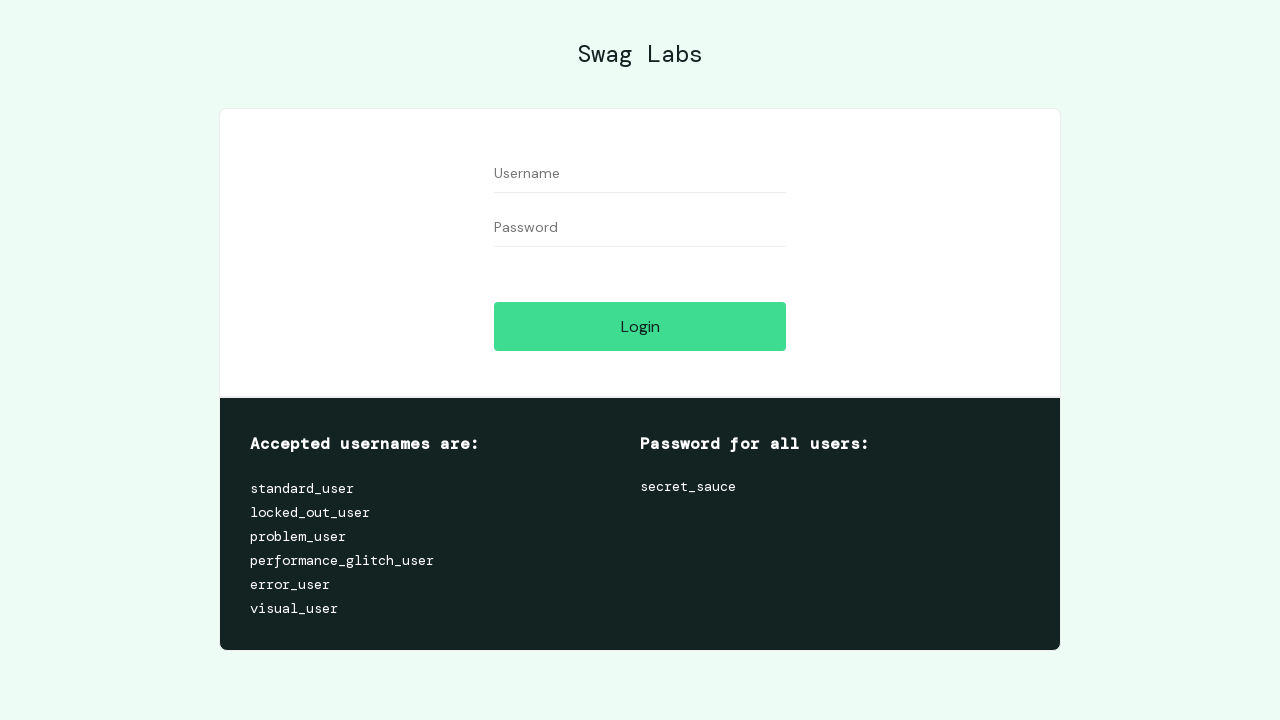

Set viewport size to 1920x1080 (maximized)
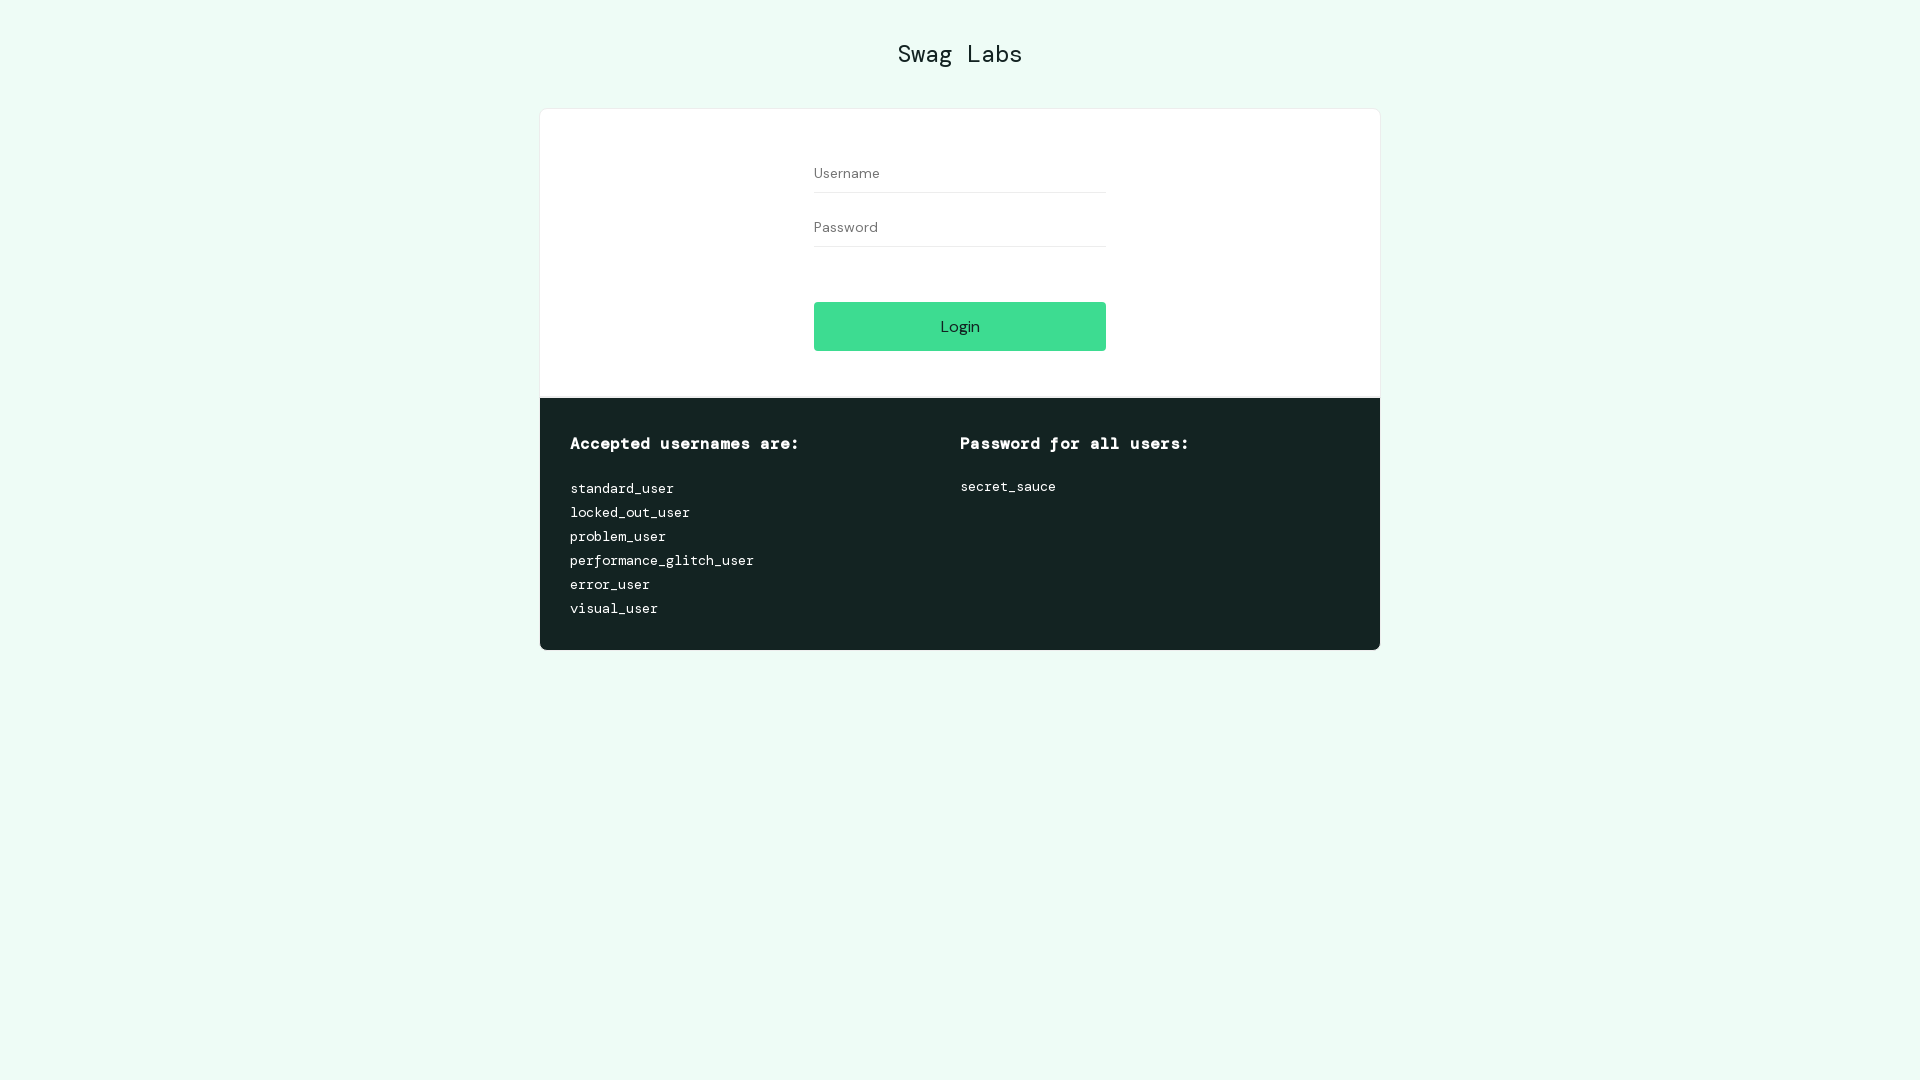

Page loaded (domcontentloaded state)
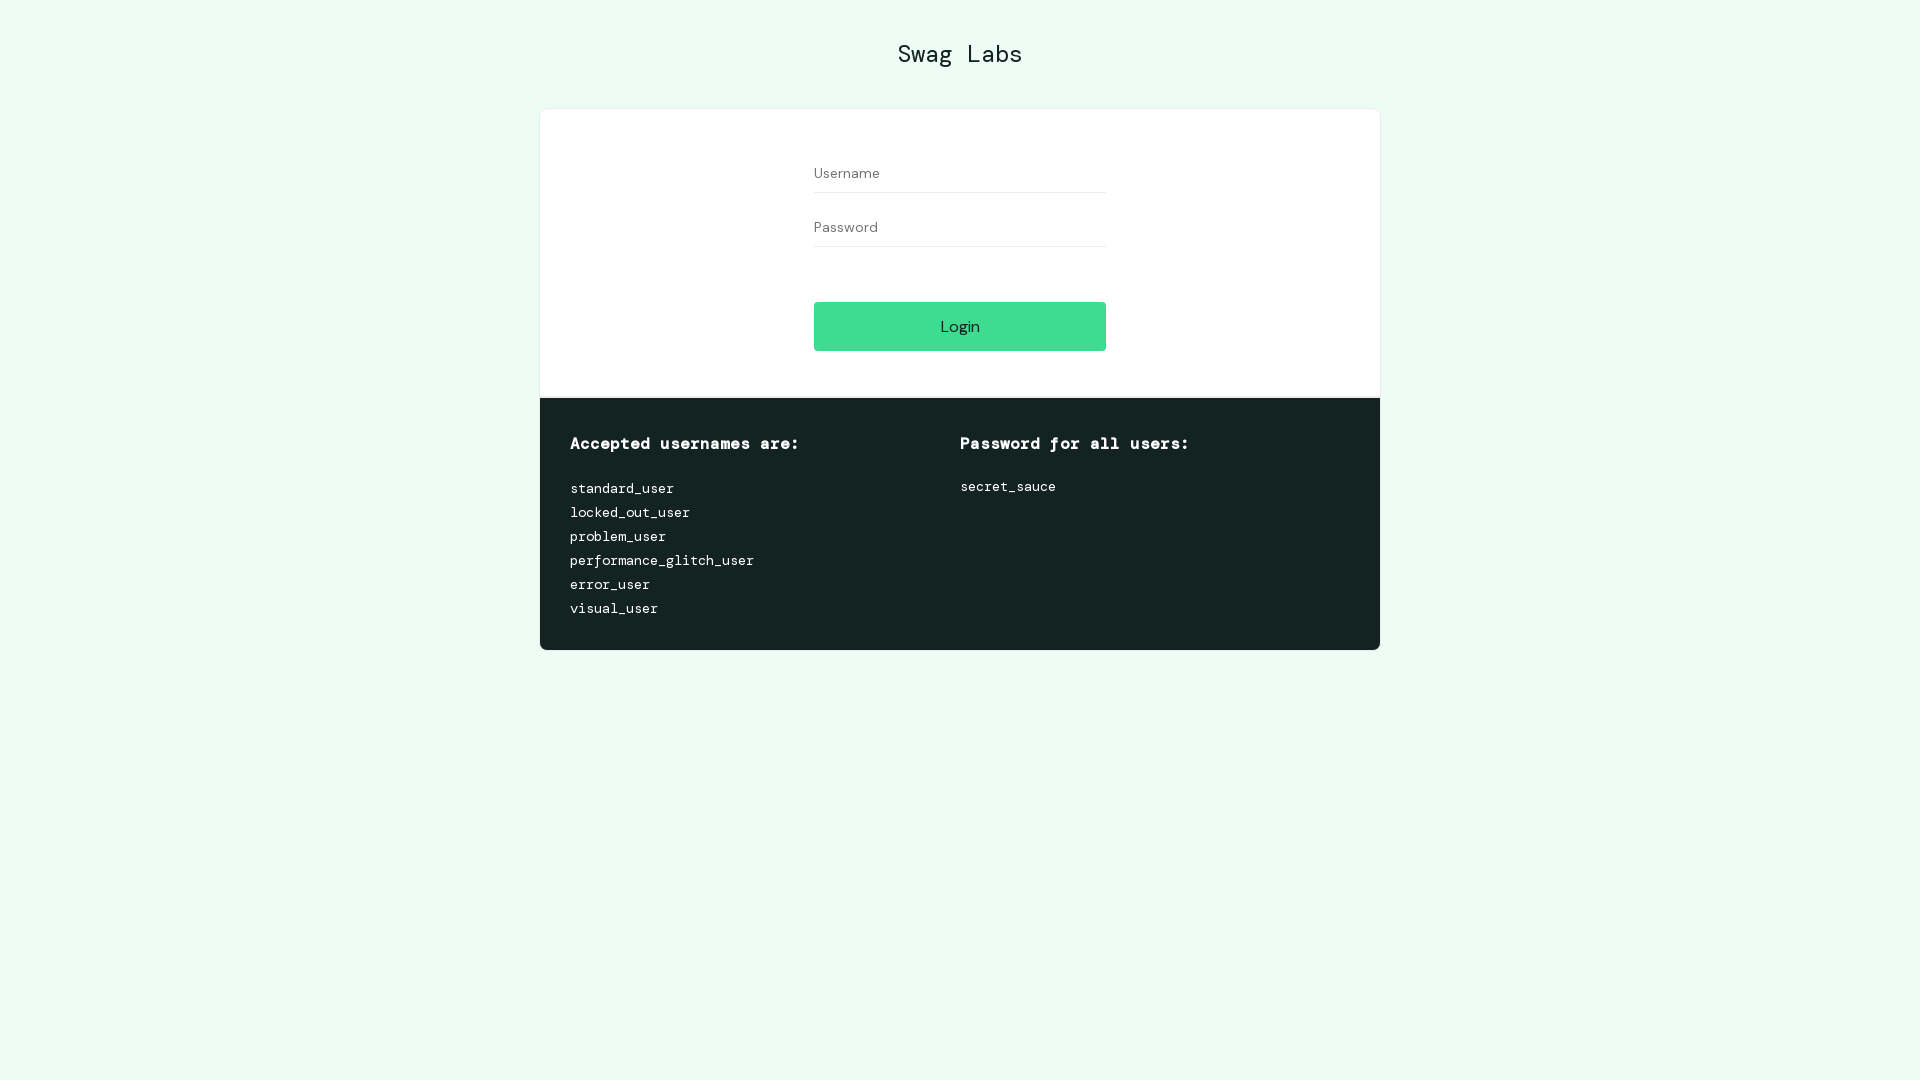

Set viewport to fullscreen-like behavior (1920x1080)
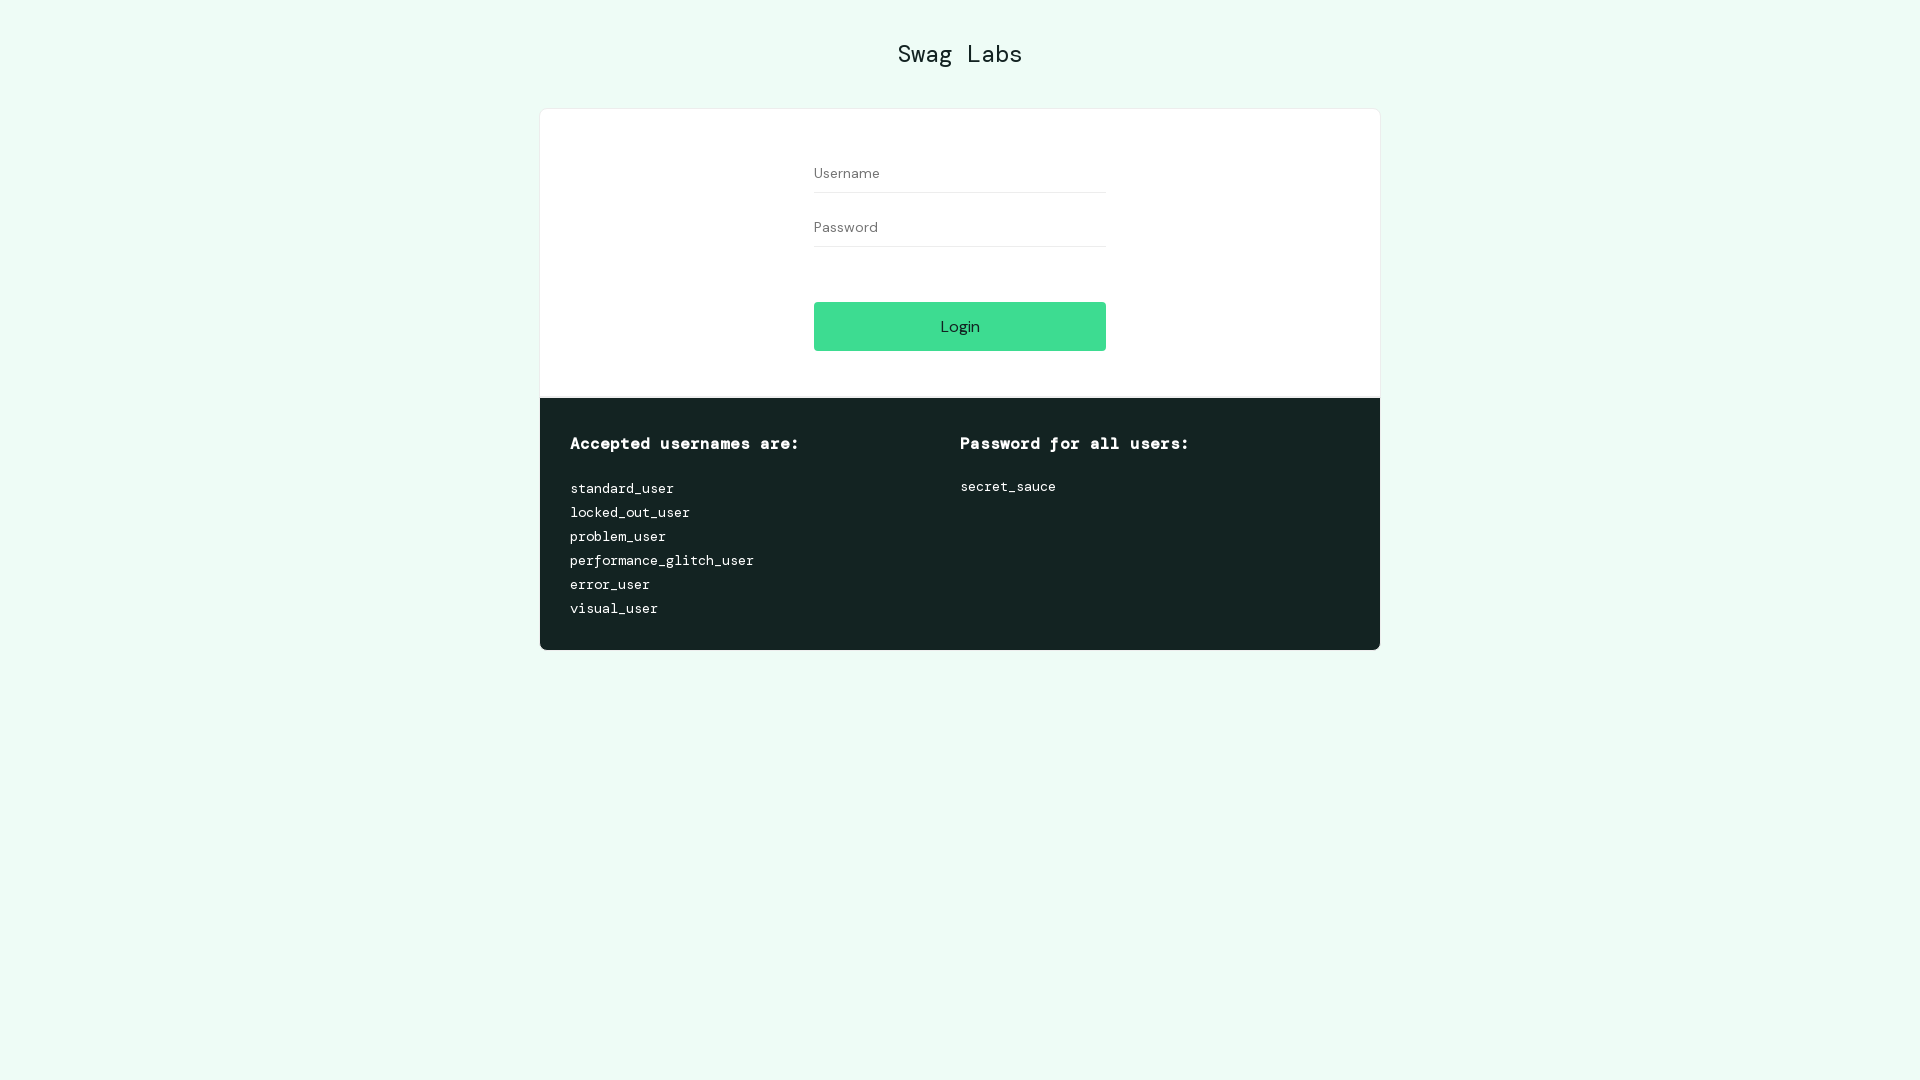

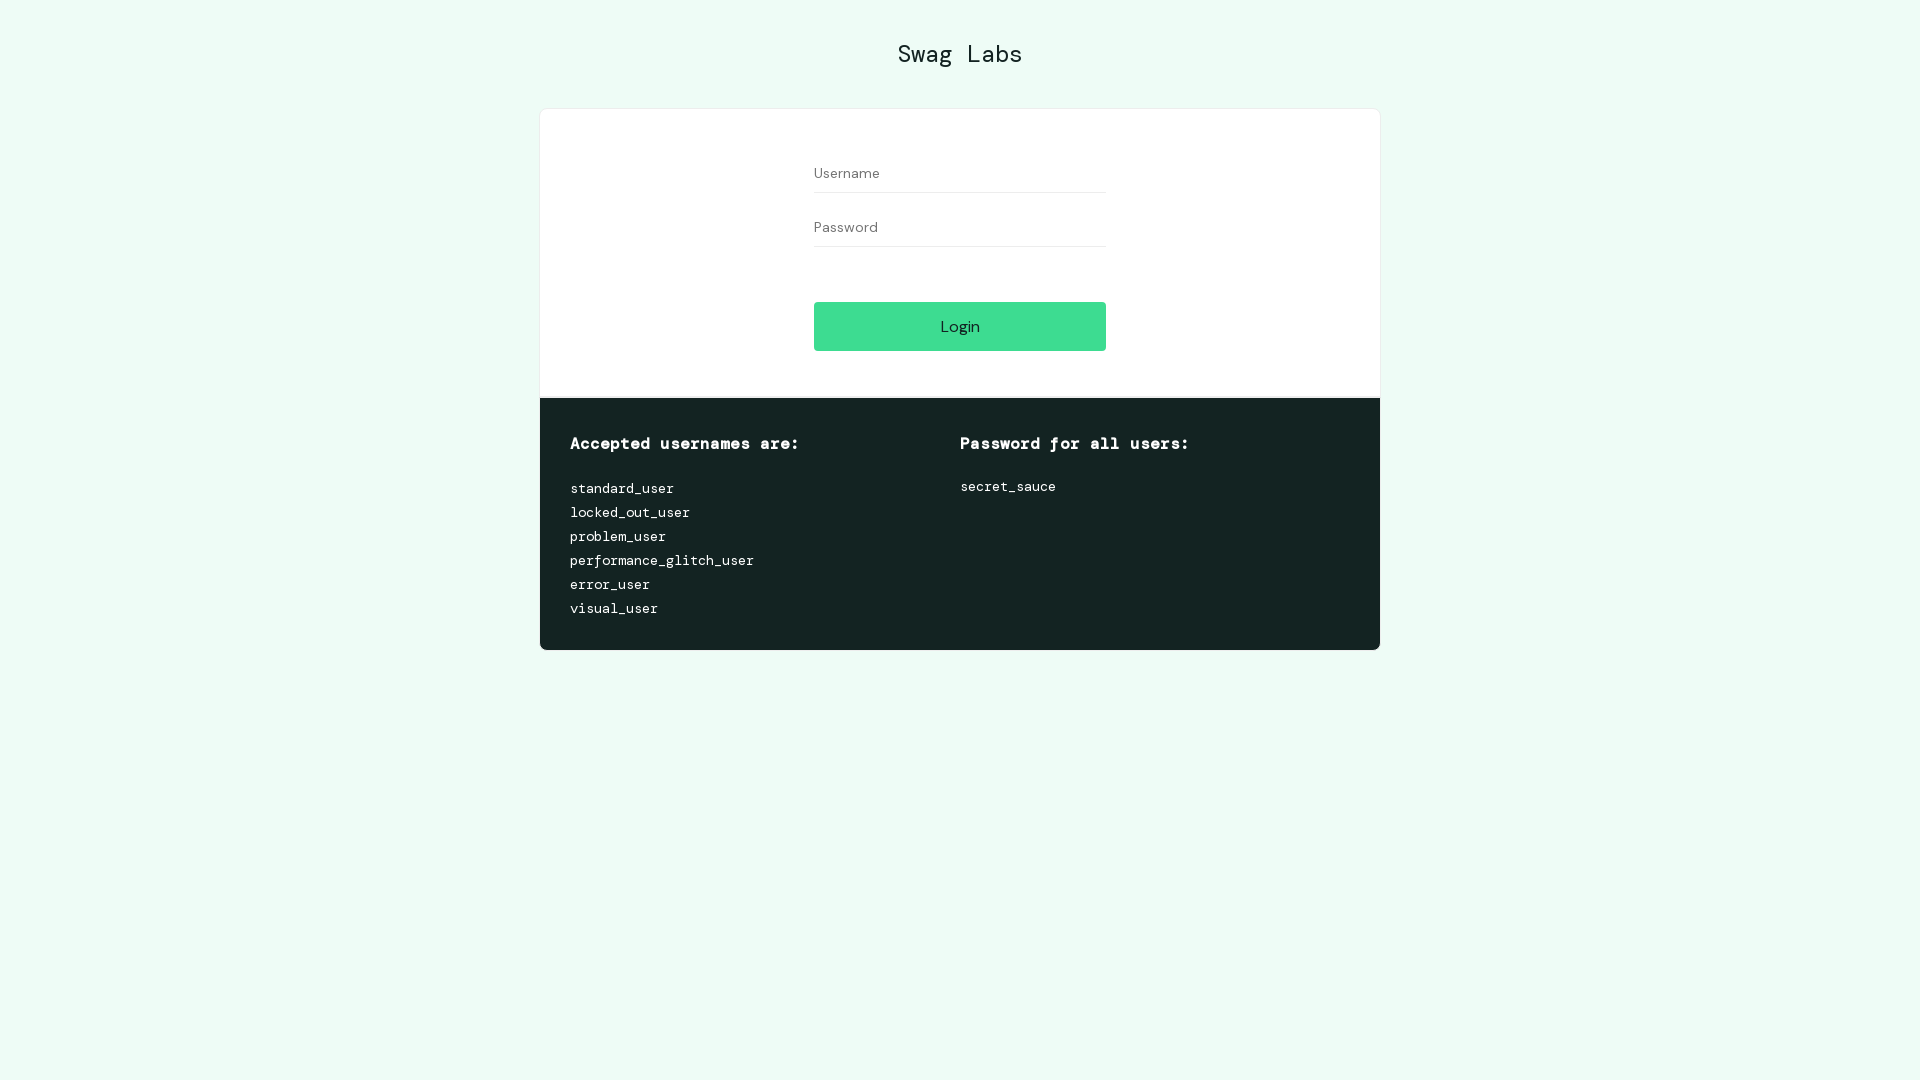